Tests JavaScript prompt alert functionality by triggering a prompt, entering text, and accepting it

Starting URL: https://www.hyrtutorials.com/p/alertsdemo.html

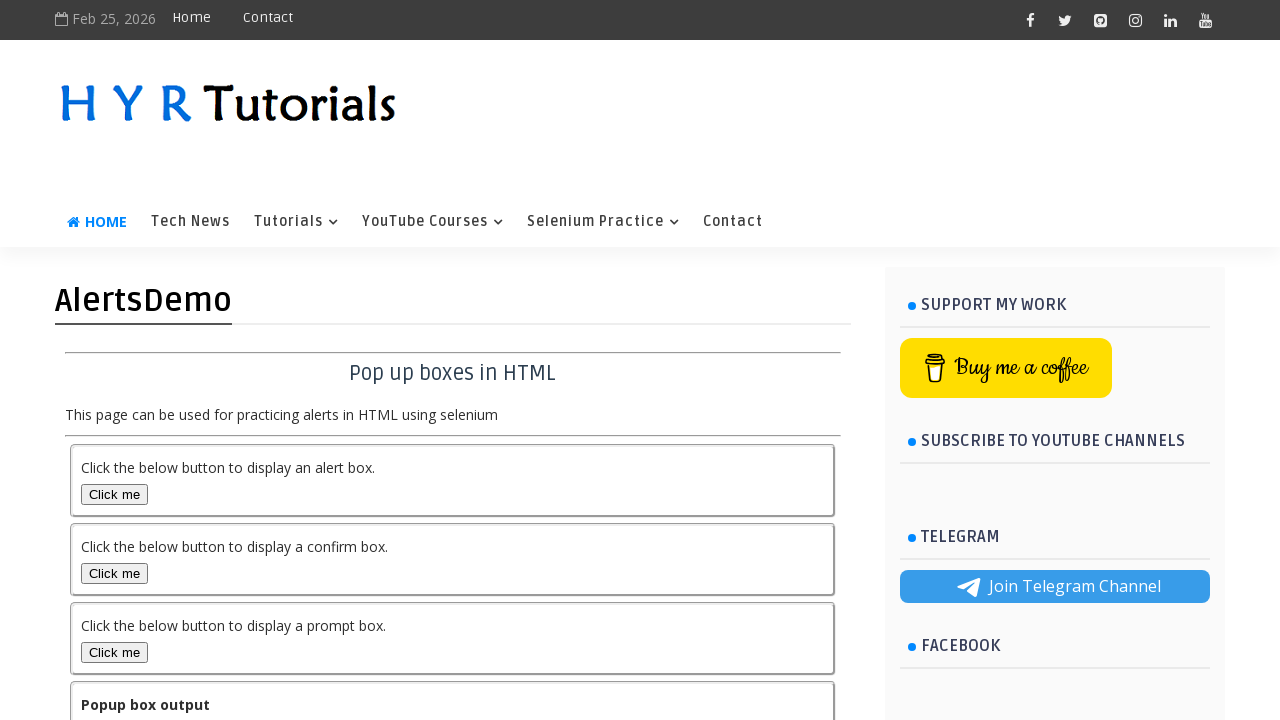

Scrolled down 800px to make prompt button visible
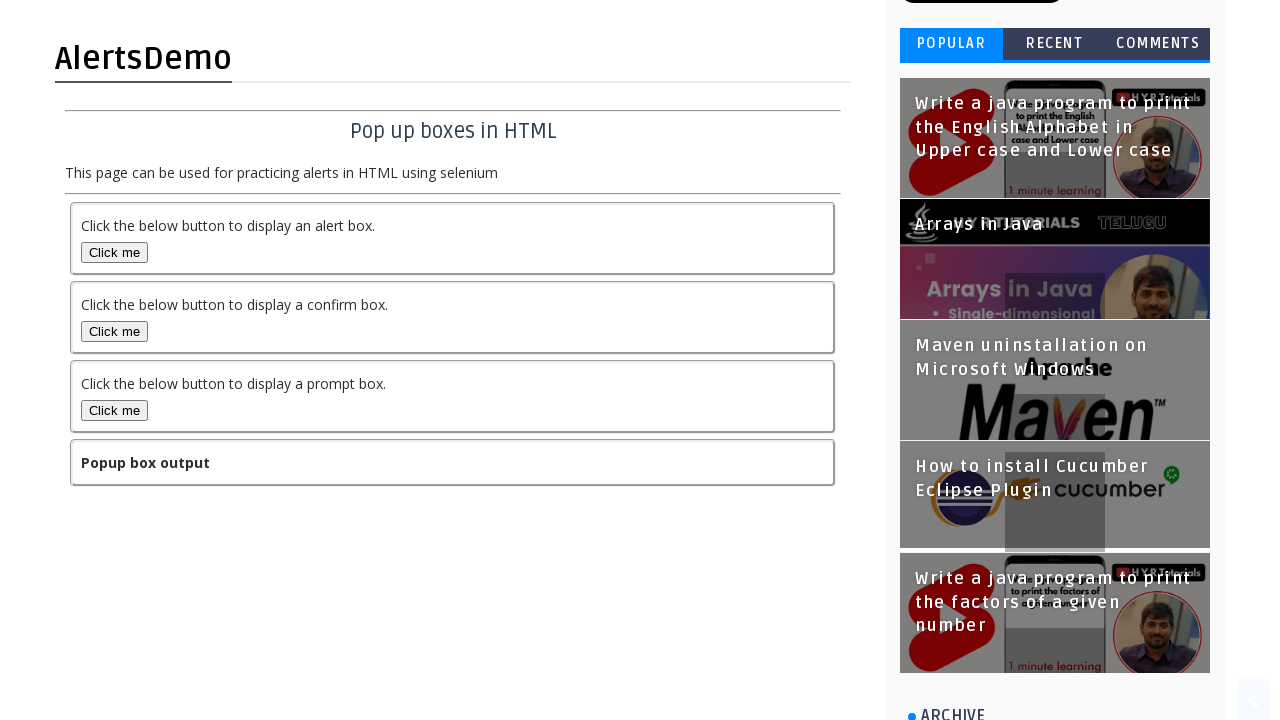

Clicked prompt button to trigger alert at (114, 410) on #promptBox
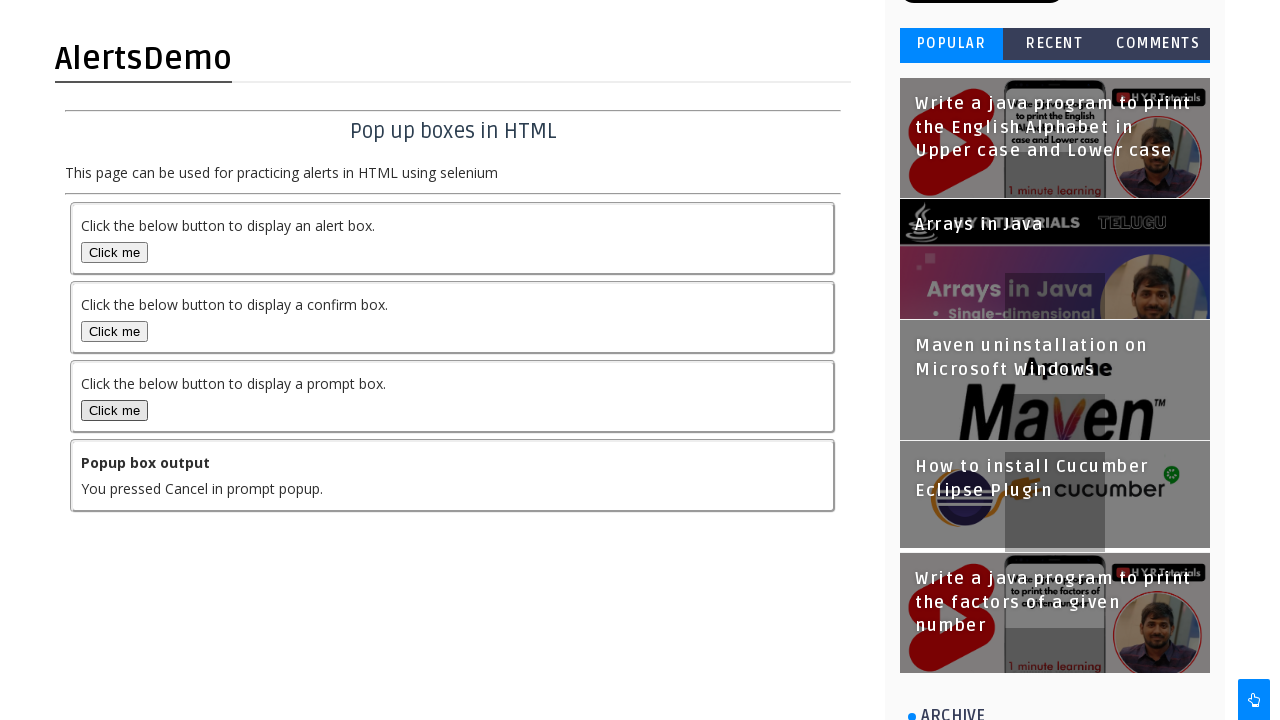

Set up dialog handler to accept prompt with text 'Sharmad'
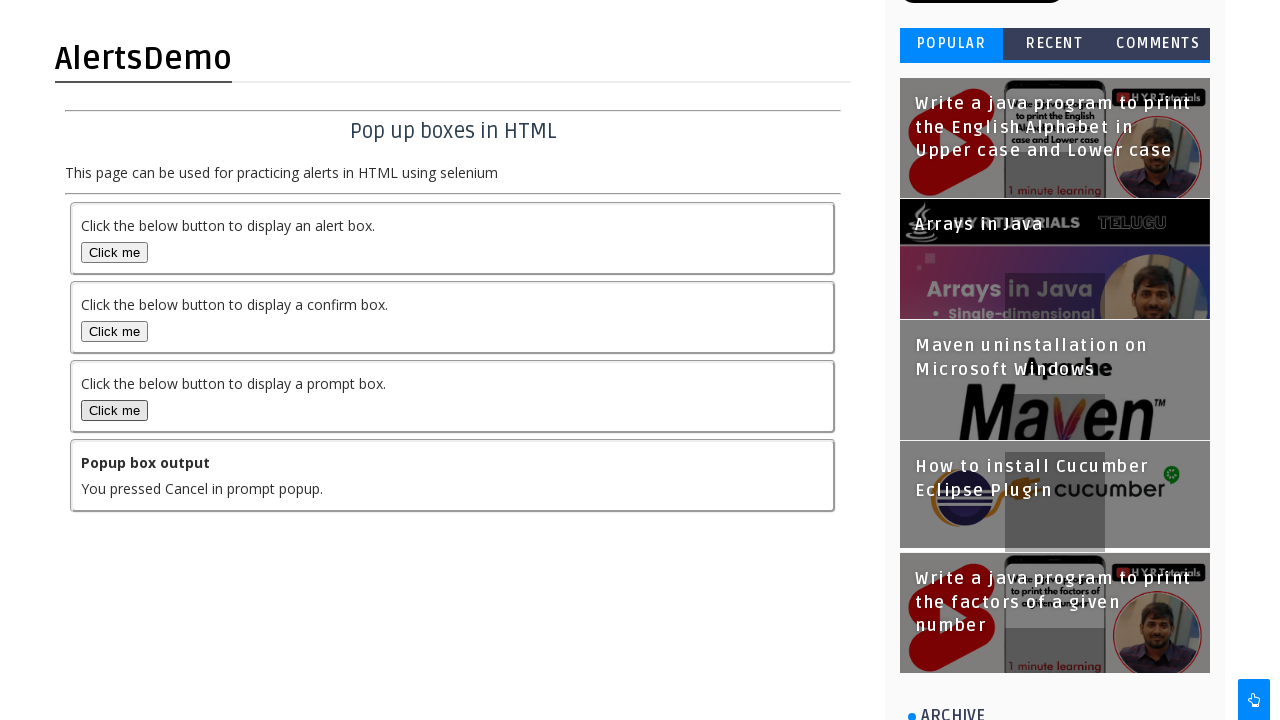

Waited 500ms for output to update
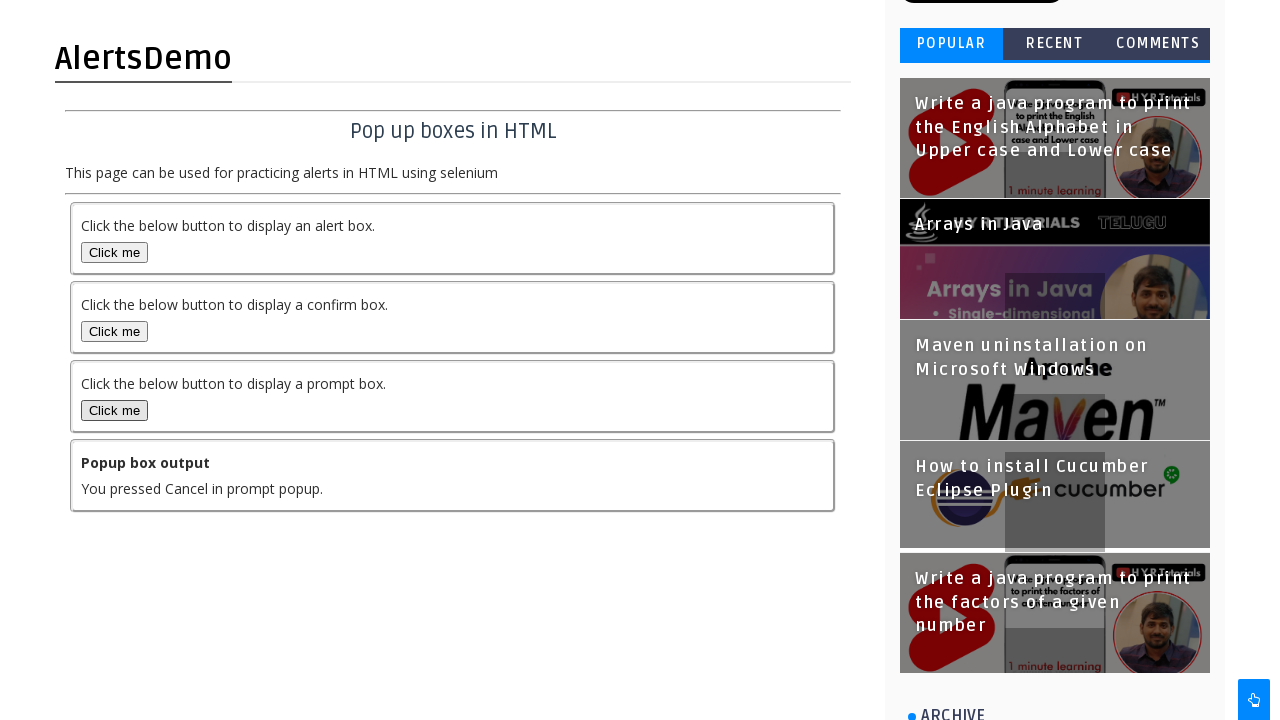

Verified output element is displayed
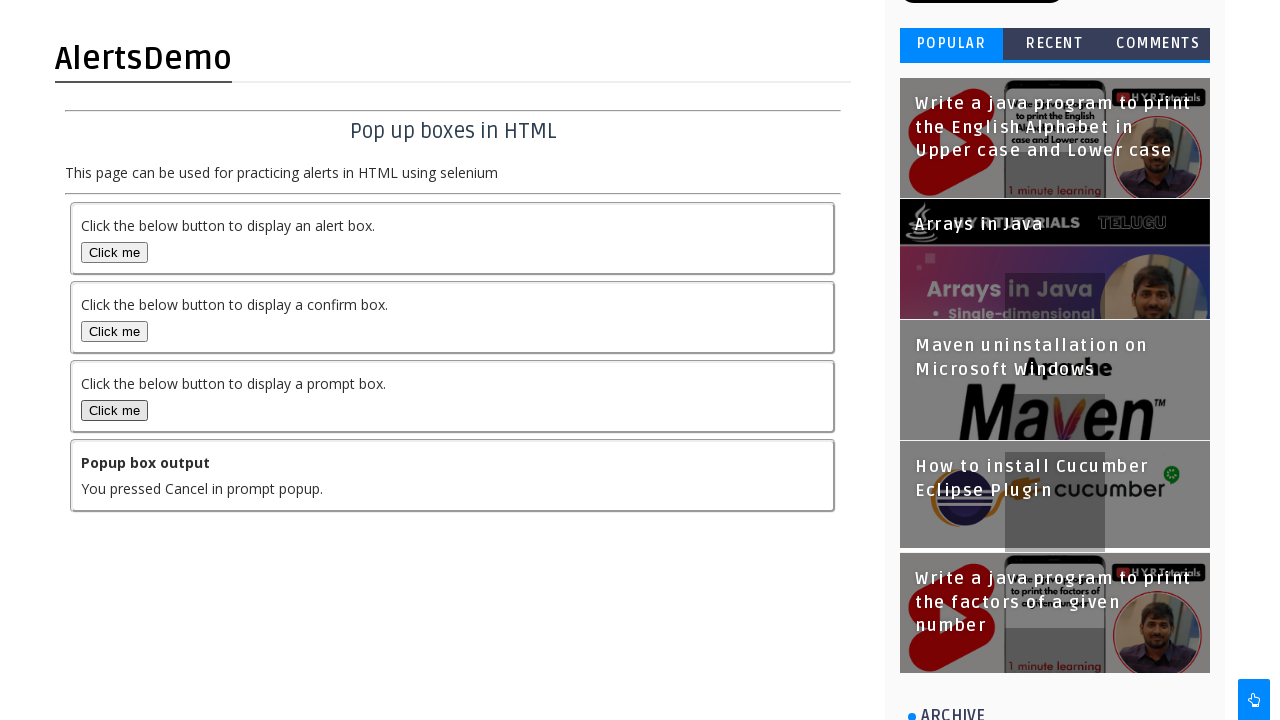

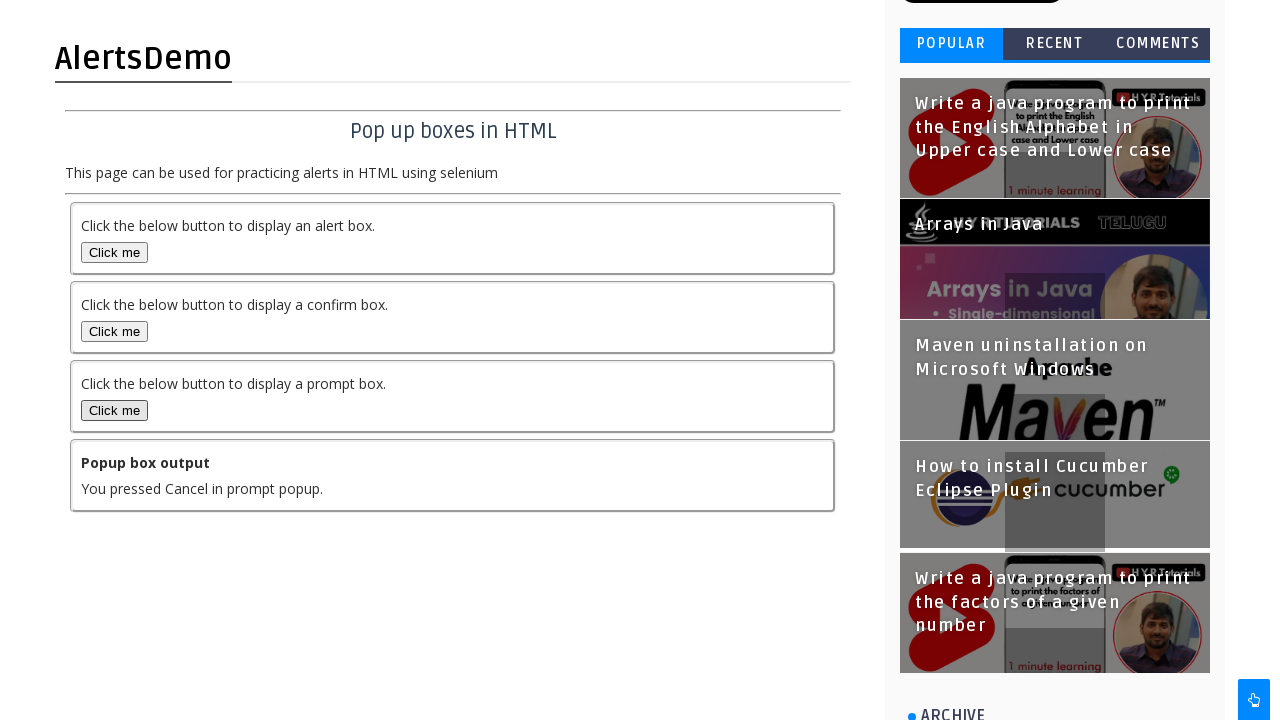